Navigates between two e-commerce websites, first loading nopcommerce demo site then navigating to Next UK website

Starting URL: https://demo.nopcommerce.com/

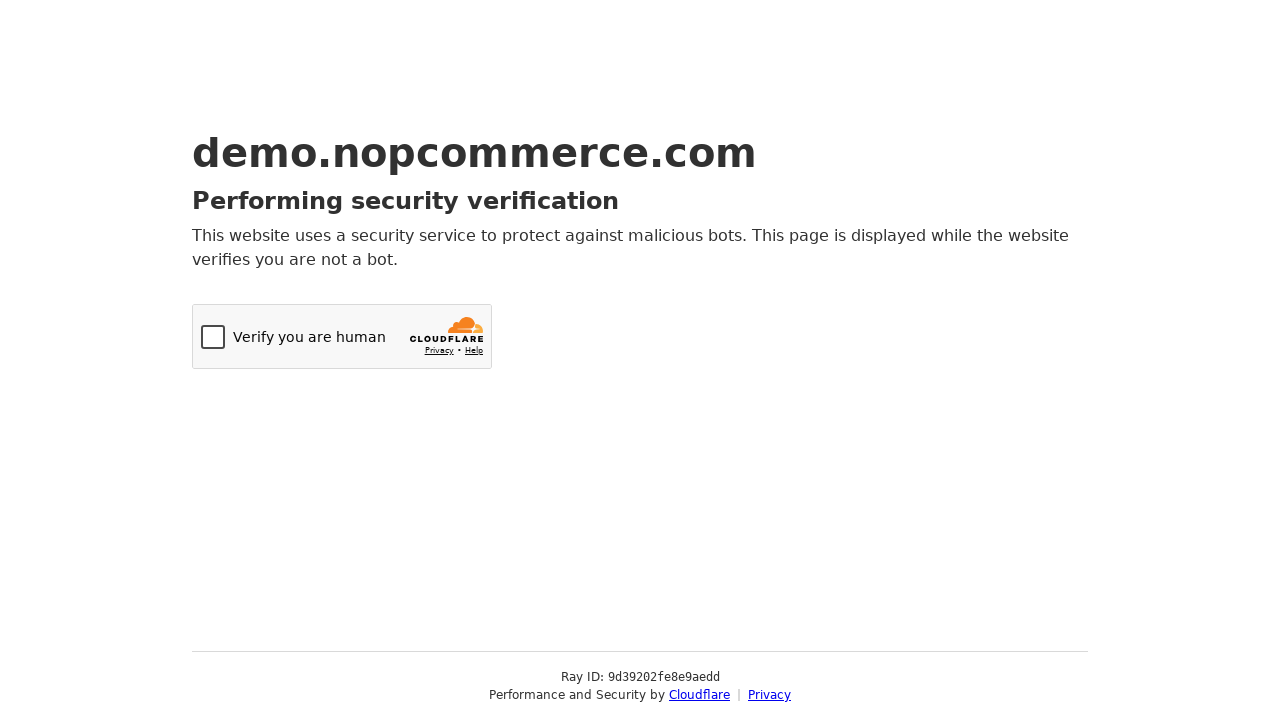

Navigated to Next UK website at https://www.next.co.uk/
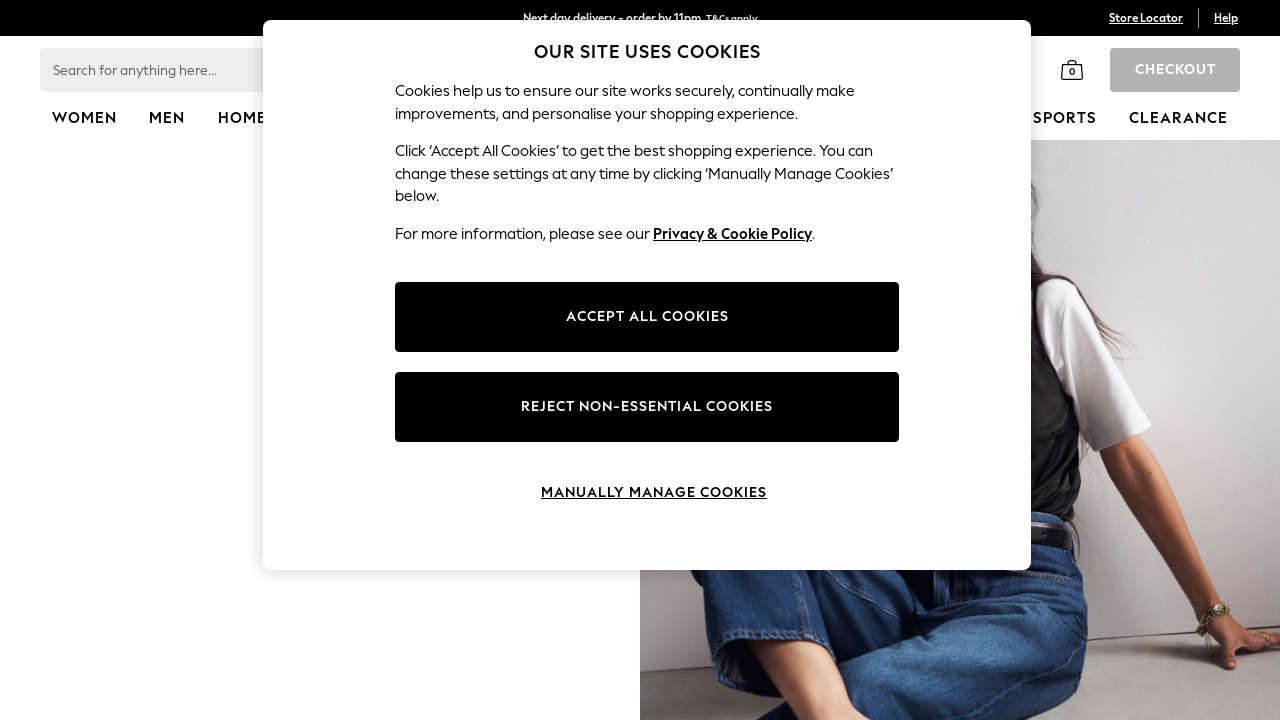

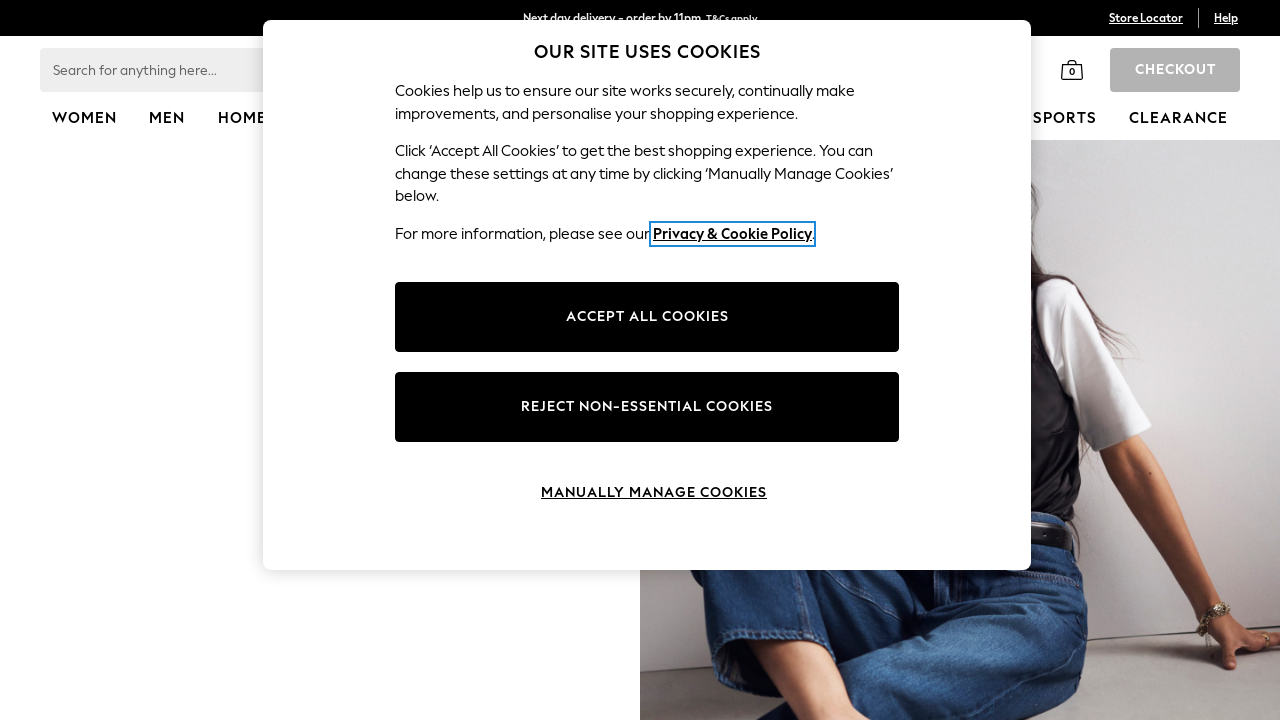